Navigates to the Selenium HQ website and verifies the page loads successfully

Starting URL: http://www.seleniumhq.org

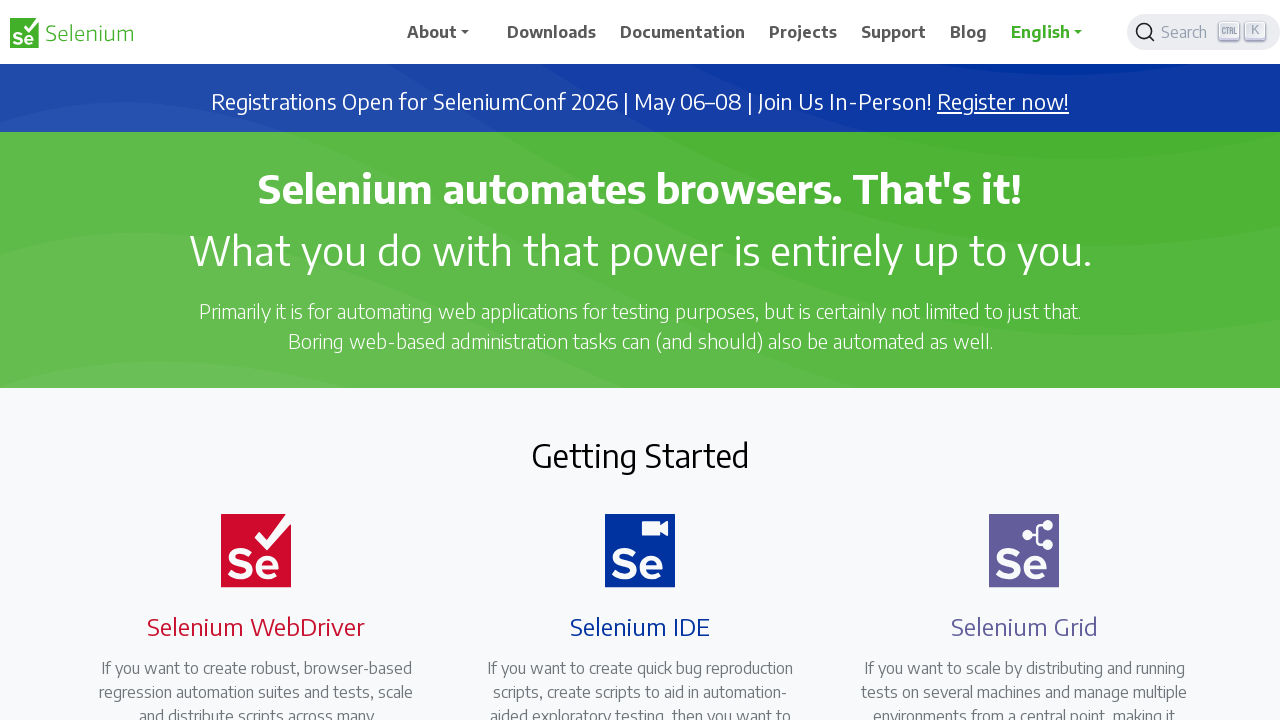

Navigated to Selenium HQ website at http://www.seleniumhq.org
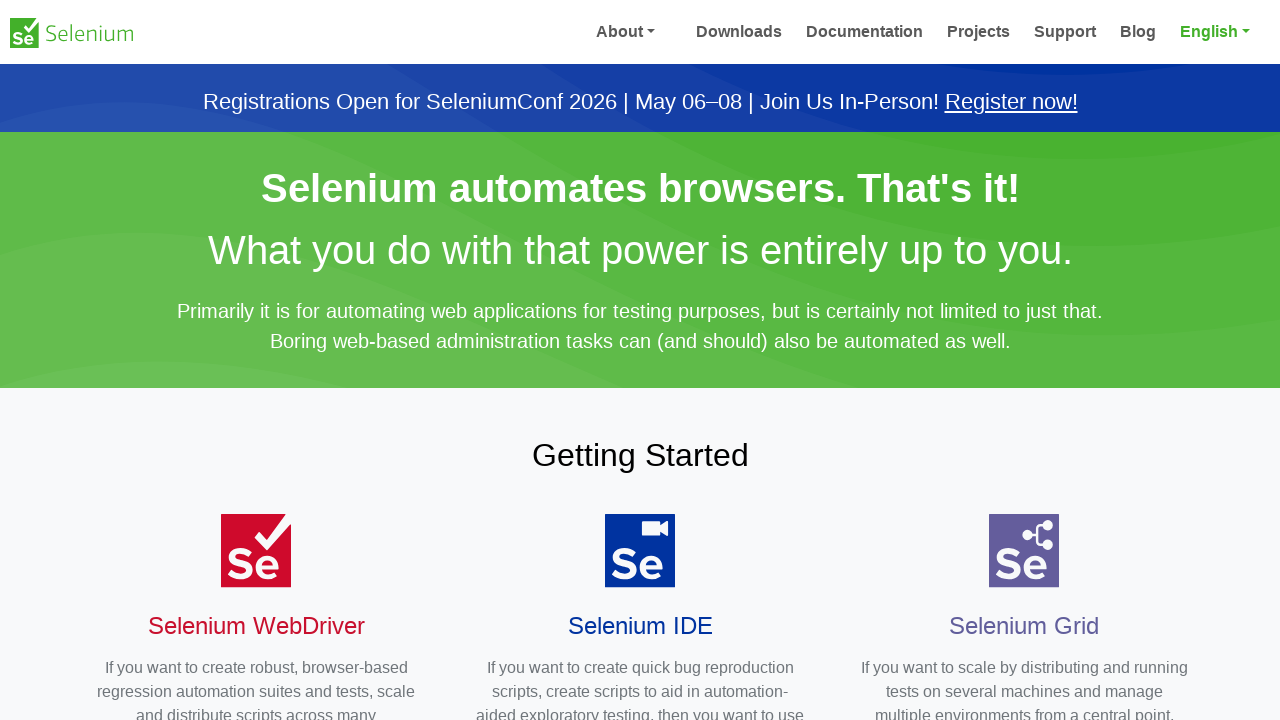

Page DOM content loaded successfully
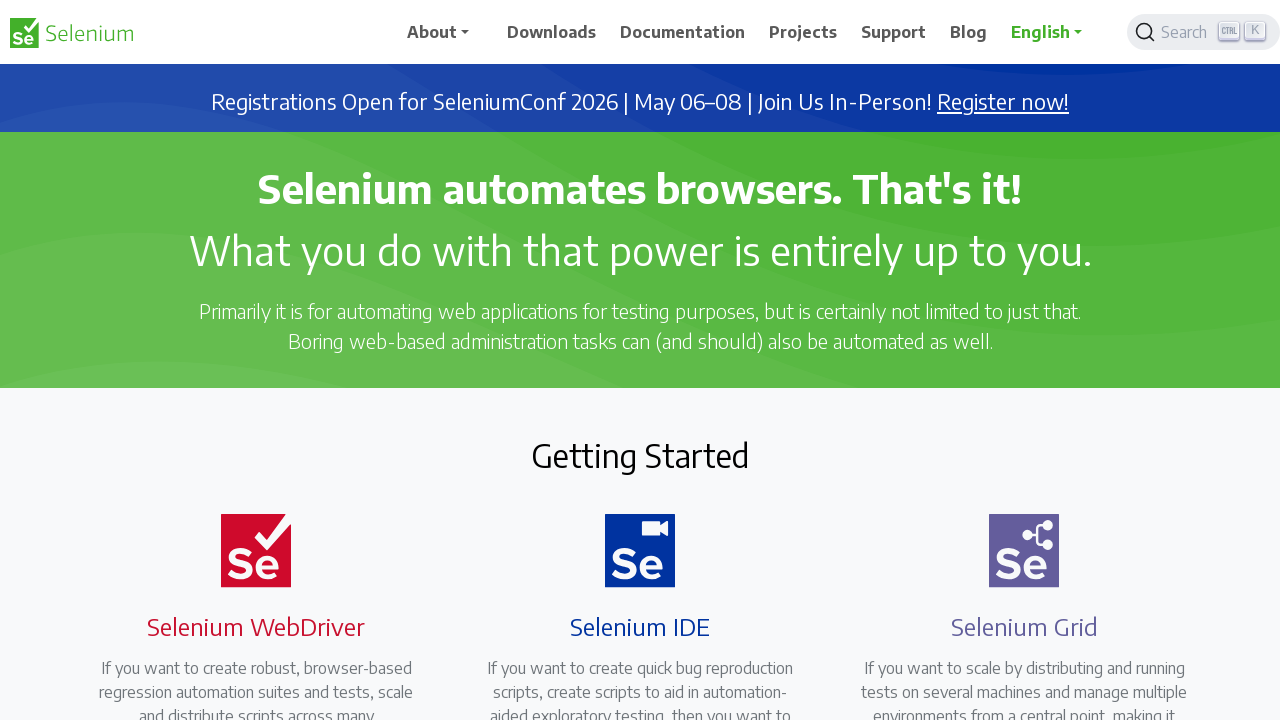

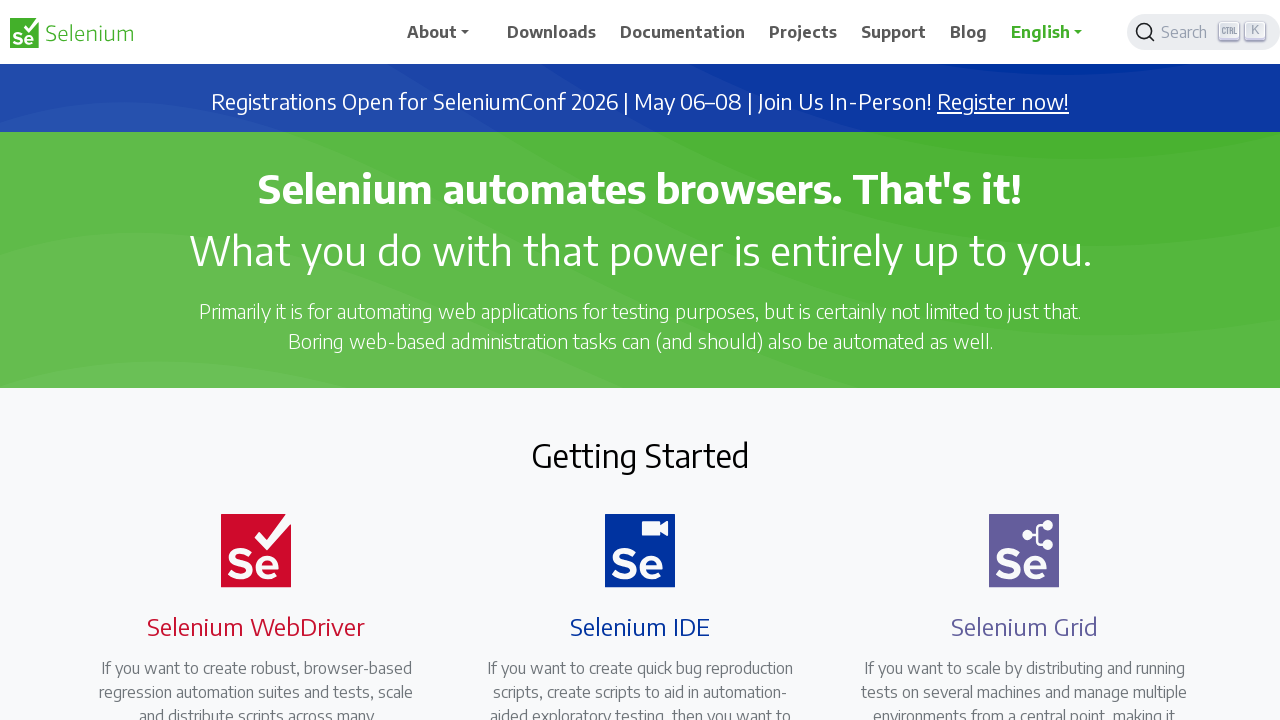